Tests the search functionality on a sidebar navigation by typing a search query and clicking the search button

Starting URL: https://floower.bitbucket.io/pages/index.html

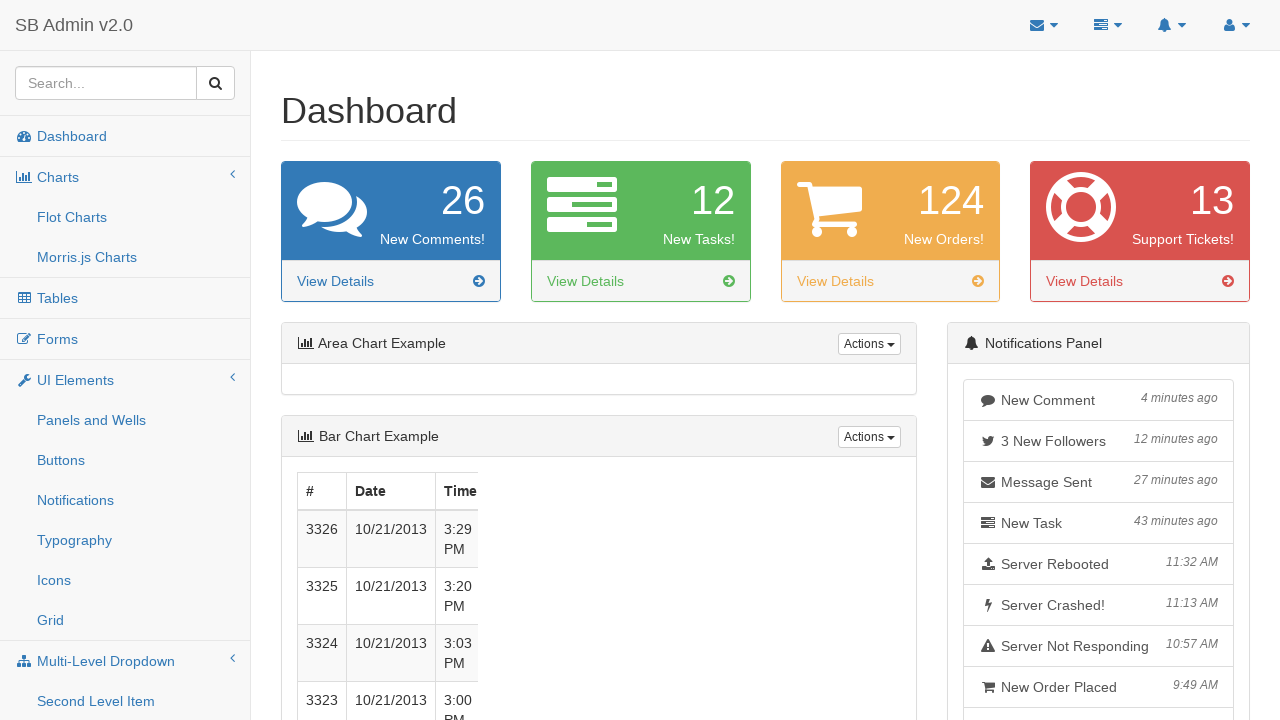

Filled sidebar search input with 'test production' on #side-menu .sidebar-search .input-group input.form-control
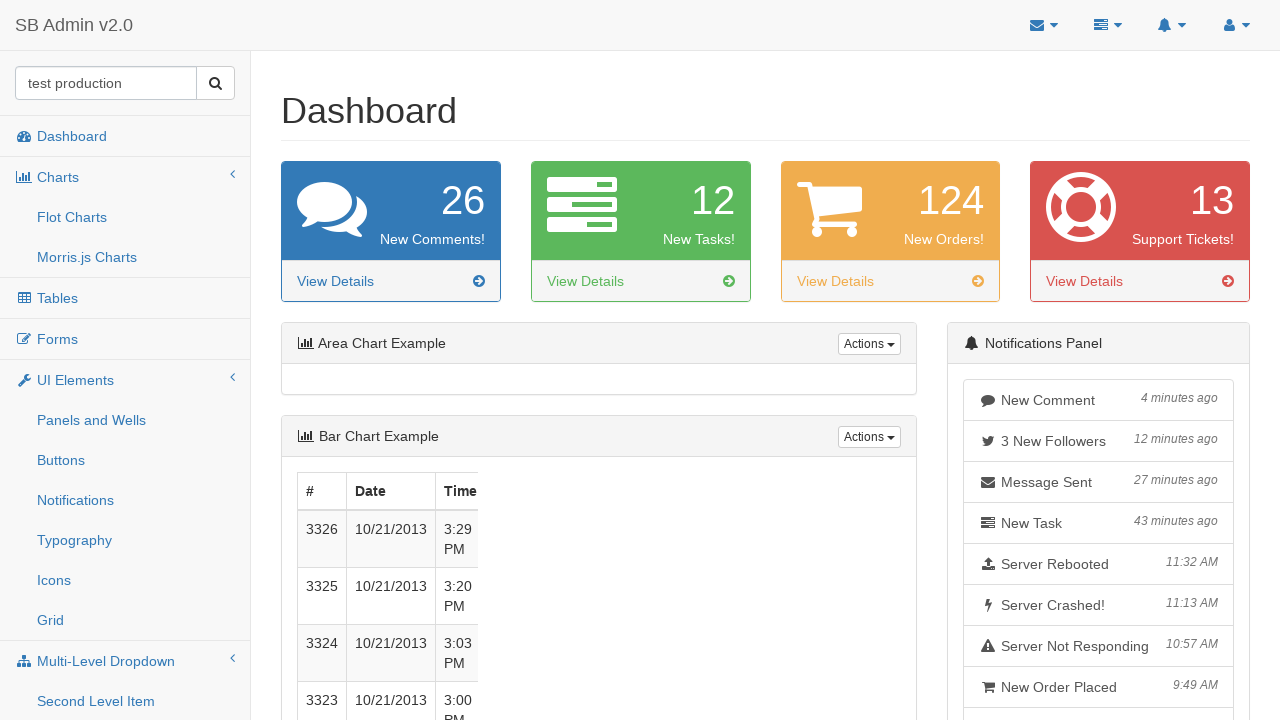

Clicked sidebar search button to execute search at (216, 83) on #side-menu .sidebar-search .input-group .input-group-btn button.btn
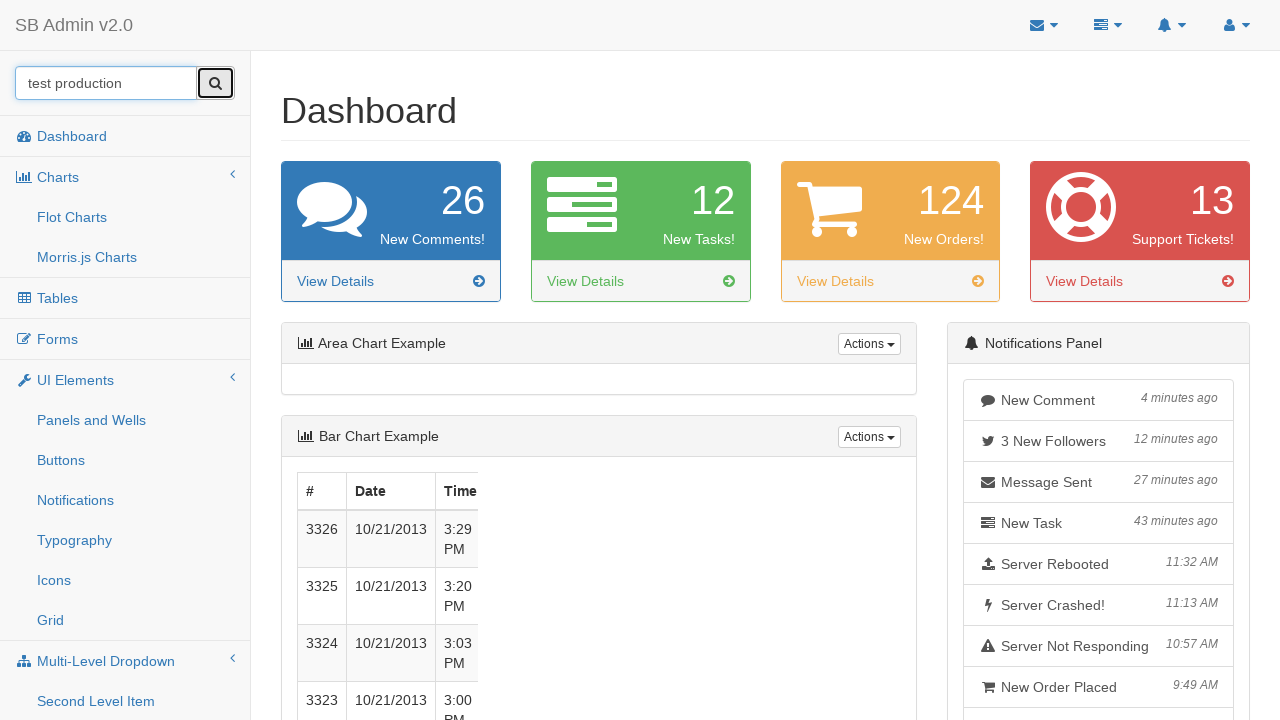

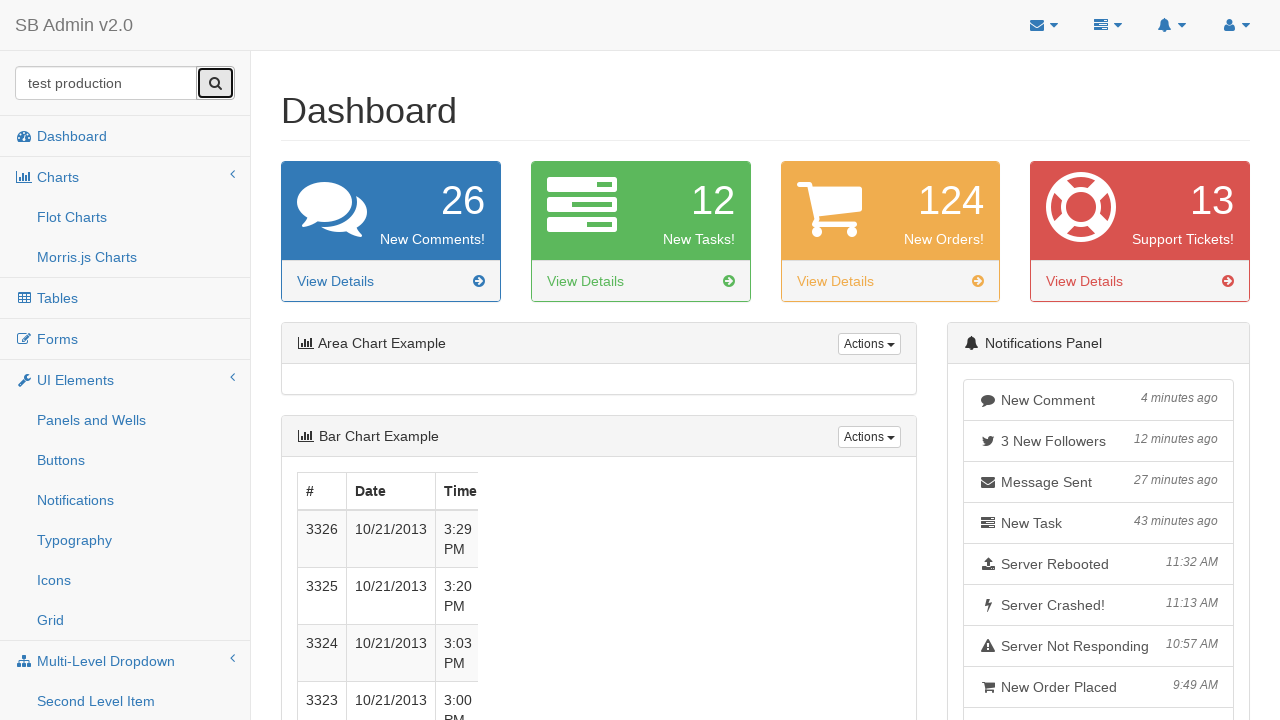